Tests the calculator's concatenate operation by selecting Prototype build, entering two string values, selecting concatenate operation, and verifying the result

Starting URL: https://testsheepnz.github.io/BasicCalculator.html

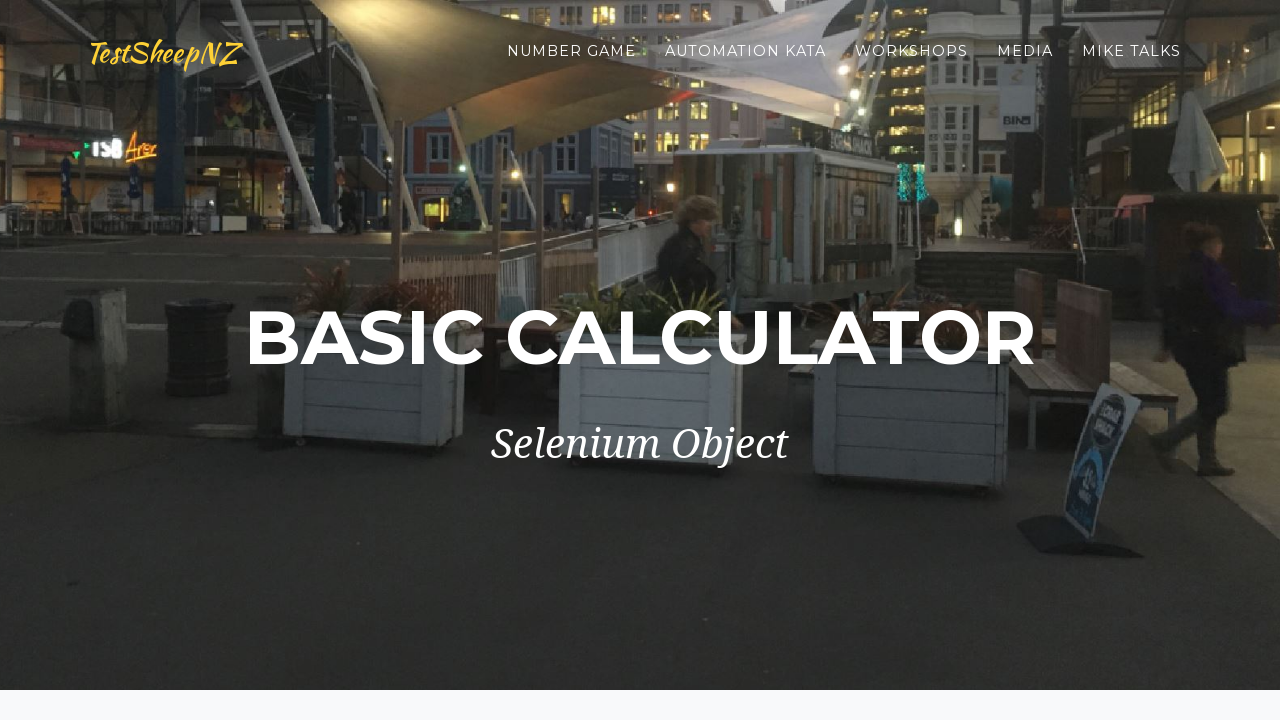

Selected Prototype build version on #selectBuild
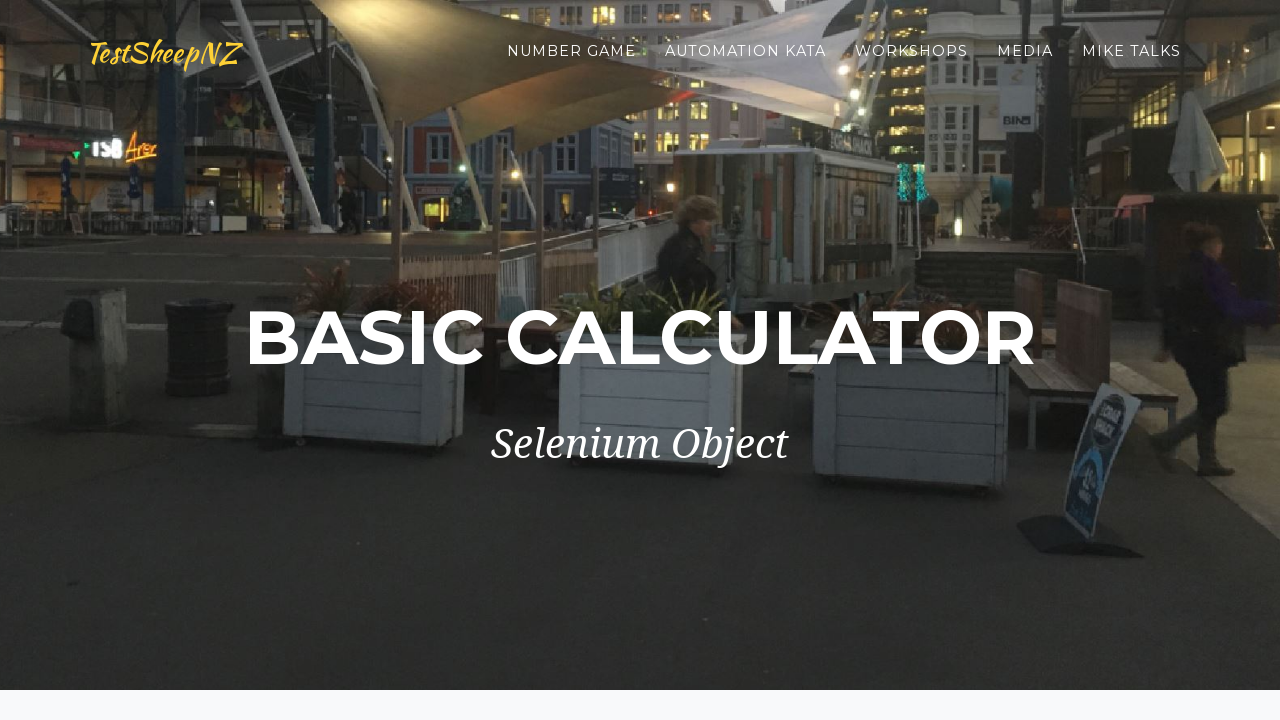

Entered 'hello' in first value field on #number1Field
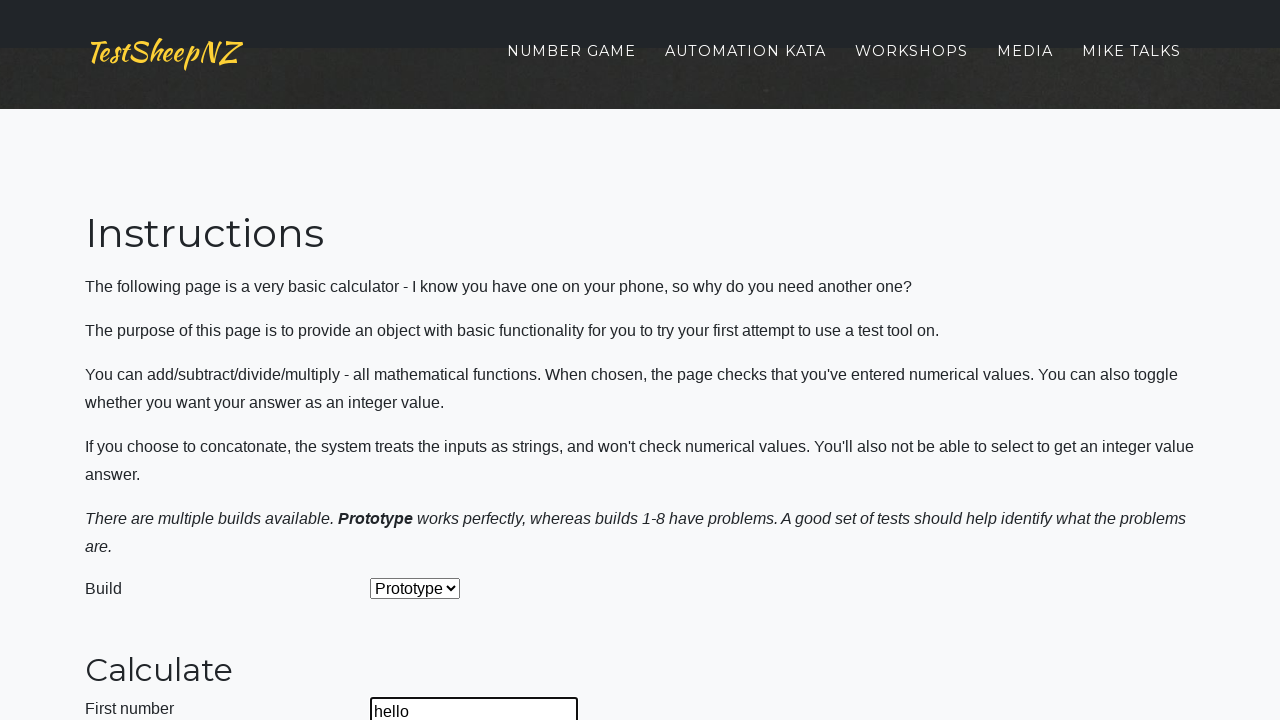

Entered 'world' in second value field on #number2Field
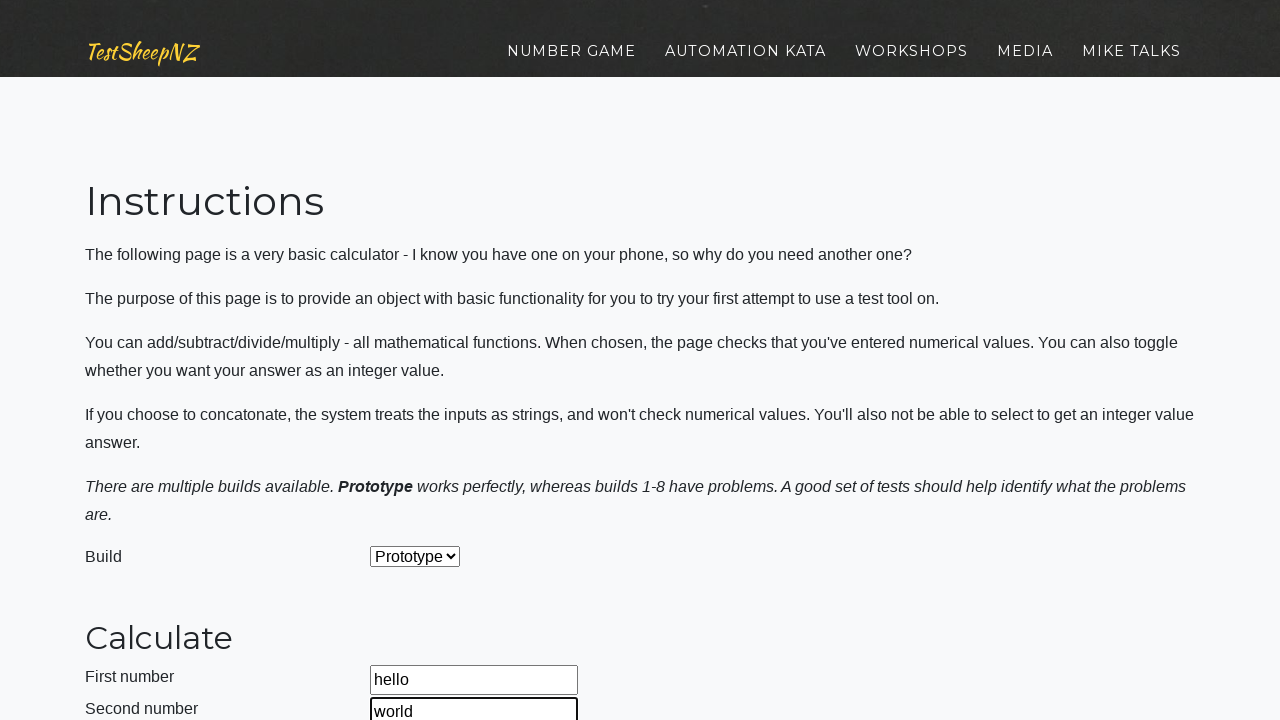

Selected Concatenate operation on #selectOperationDropdown
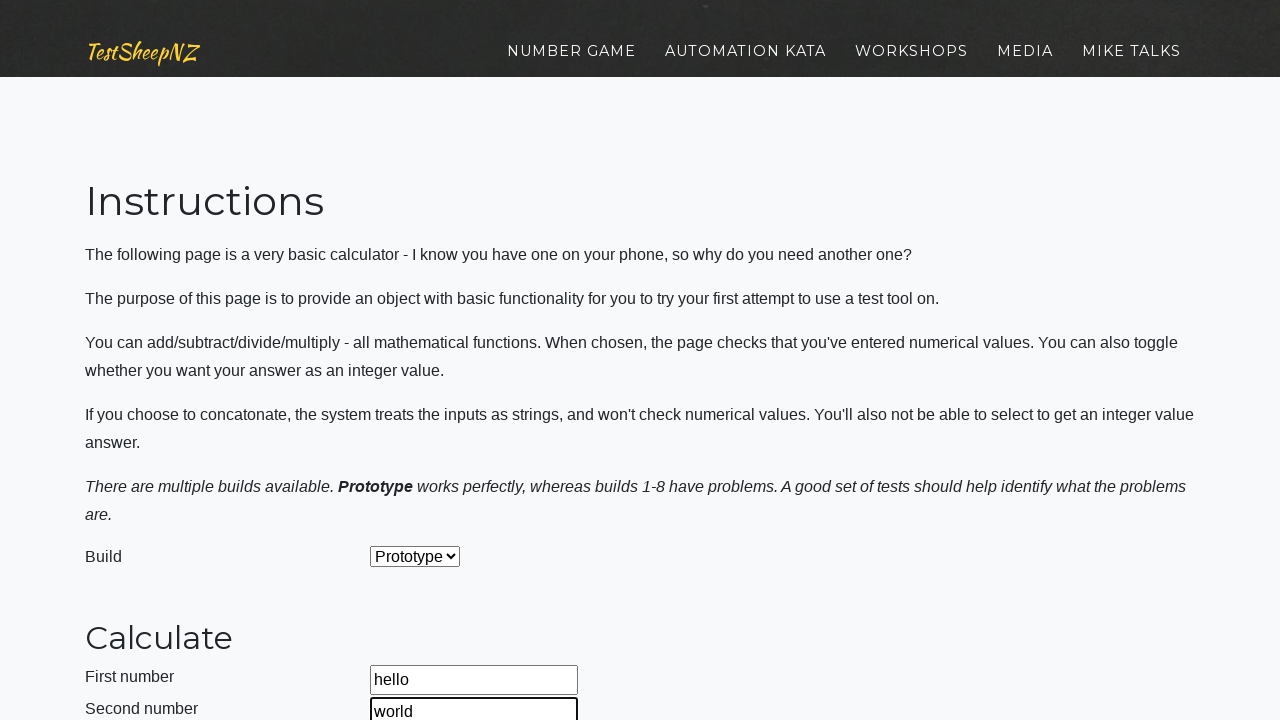

Clicked calculate button at (422, 383) on #calculateButton
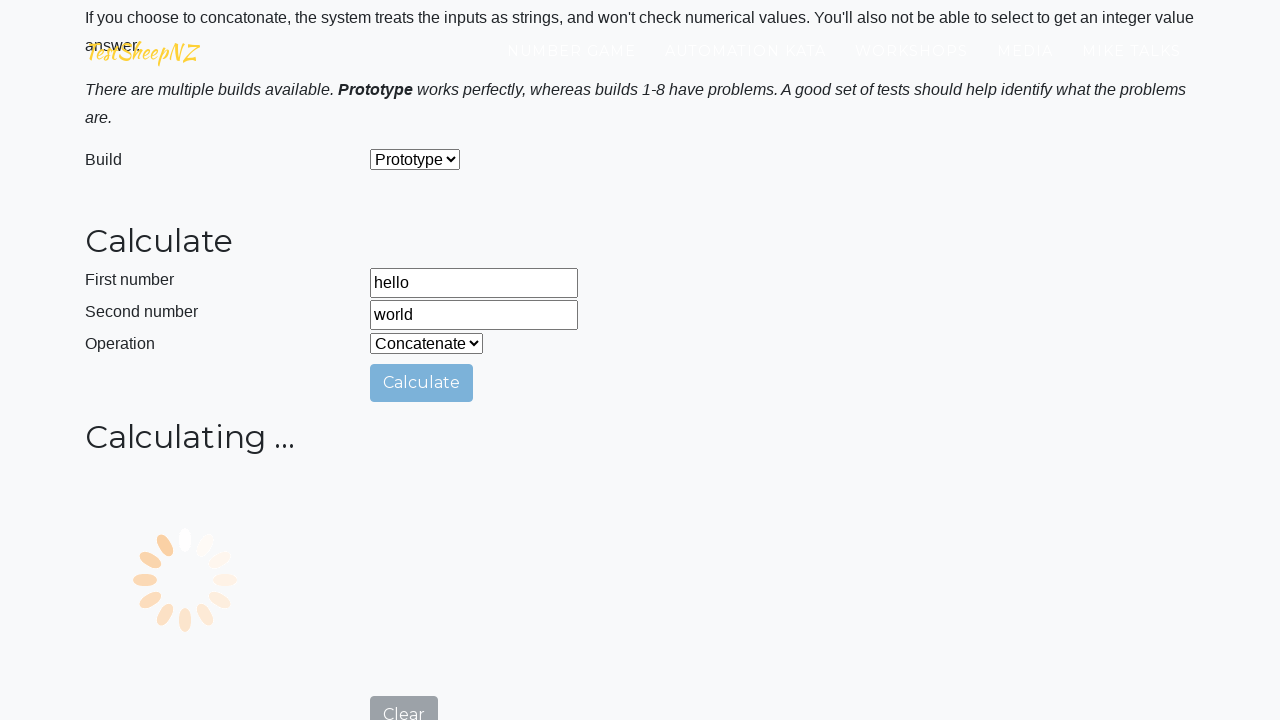

Result field appeared with concatenated value
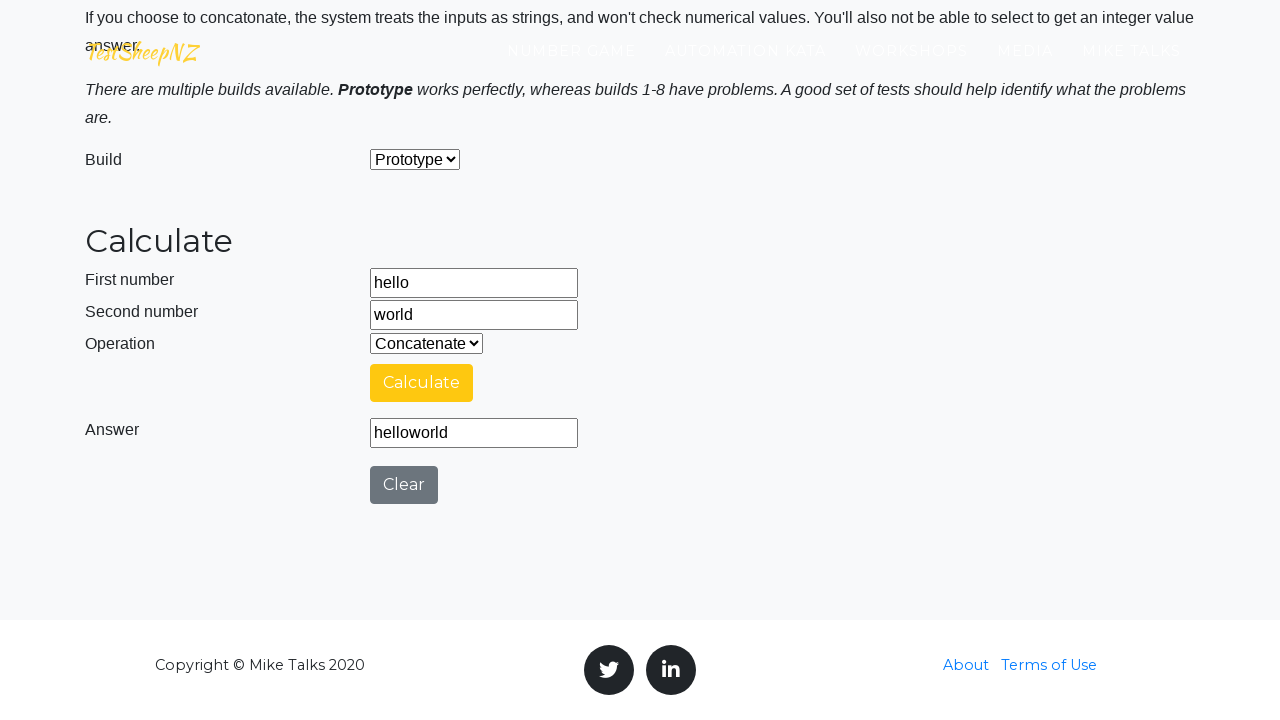

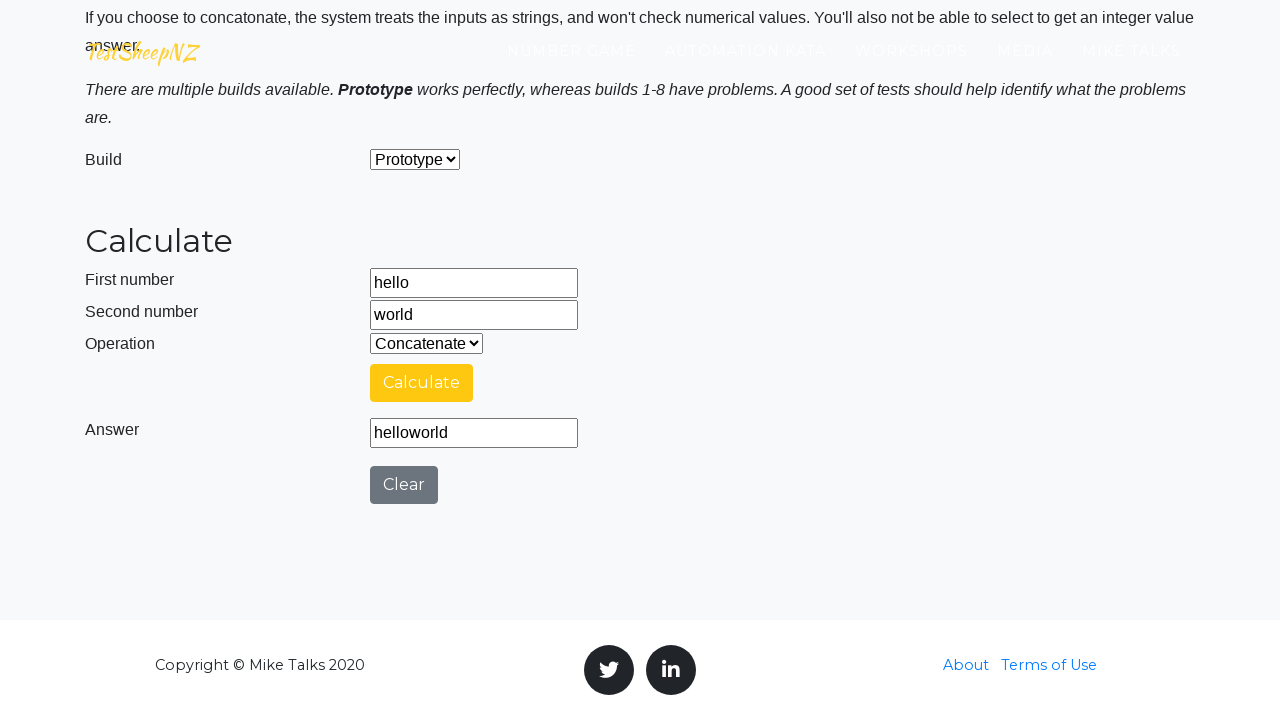